Tests radio button selection by clicking on the third radio button option

Starting URL: https://formy-project.herokuapp.com/radiobutton

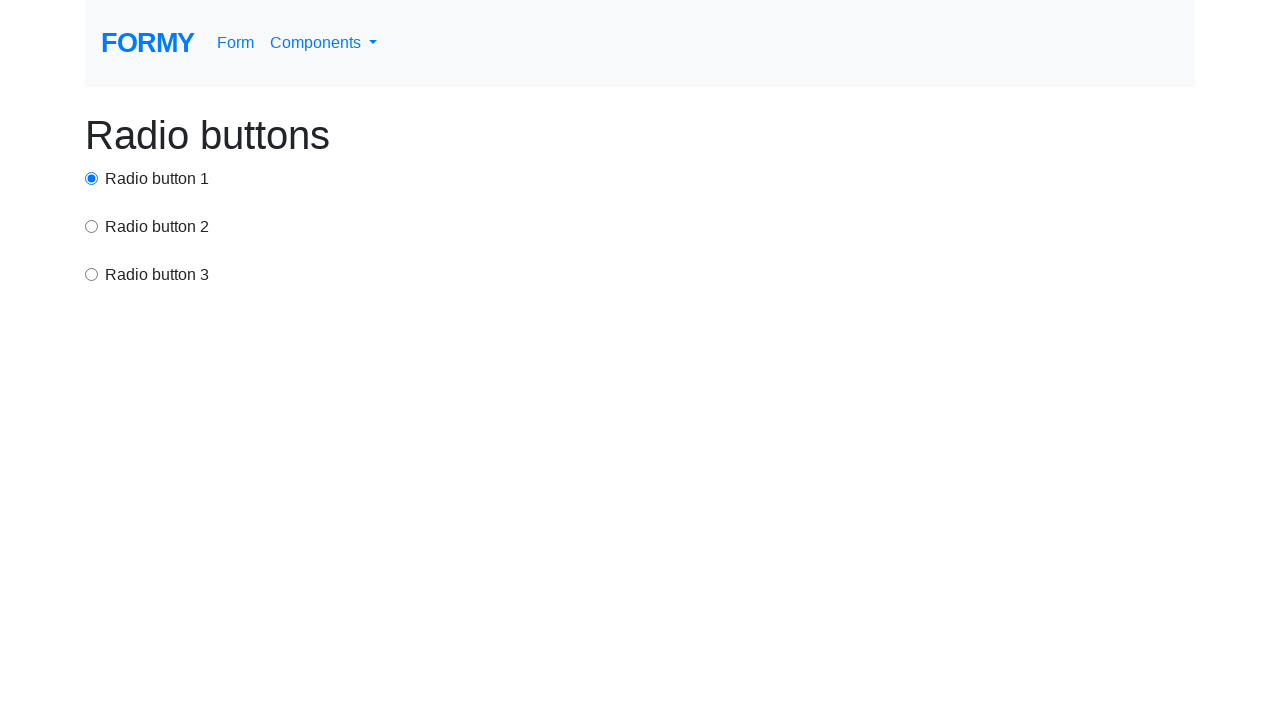

Clicked the third radio button option at (92, 274) on xpath=/html/body/div/div[3]/input
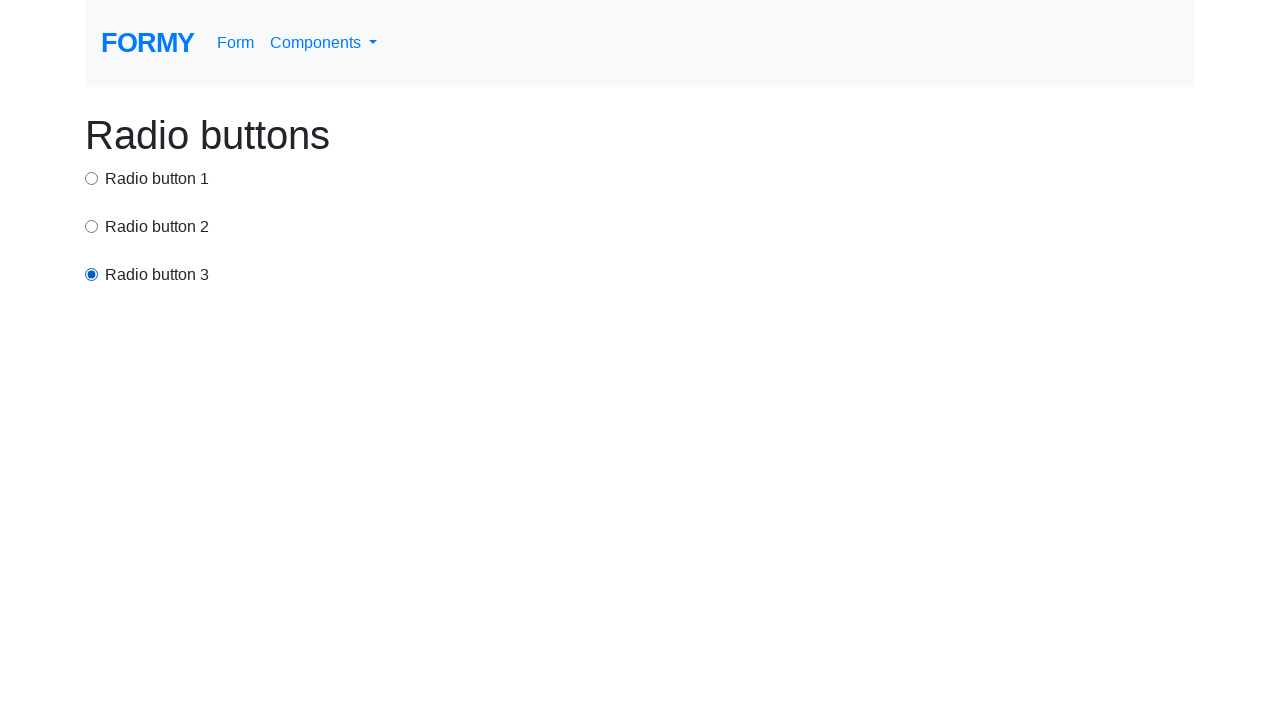

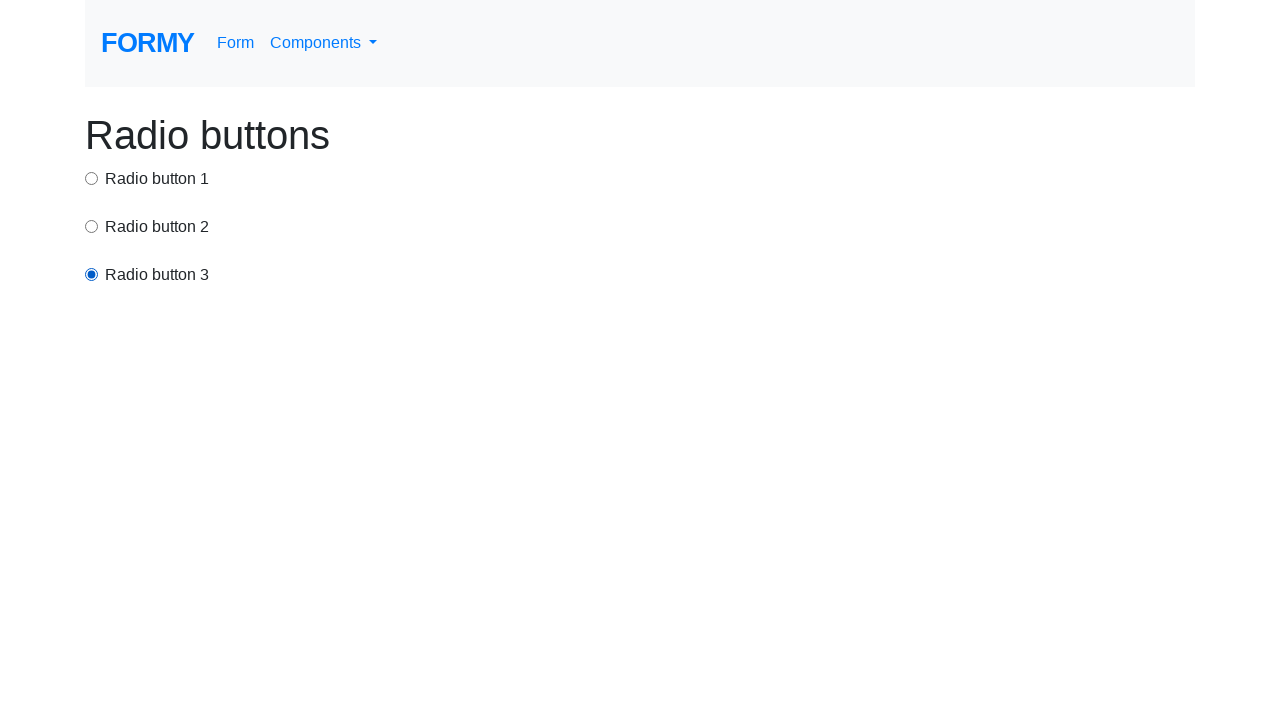